Tests dynamic controls by clicking the Remove button and verifying that the Add button appears

Starting URL: http://the-internet.herokuapp.com/dynamic_controls

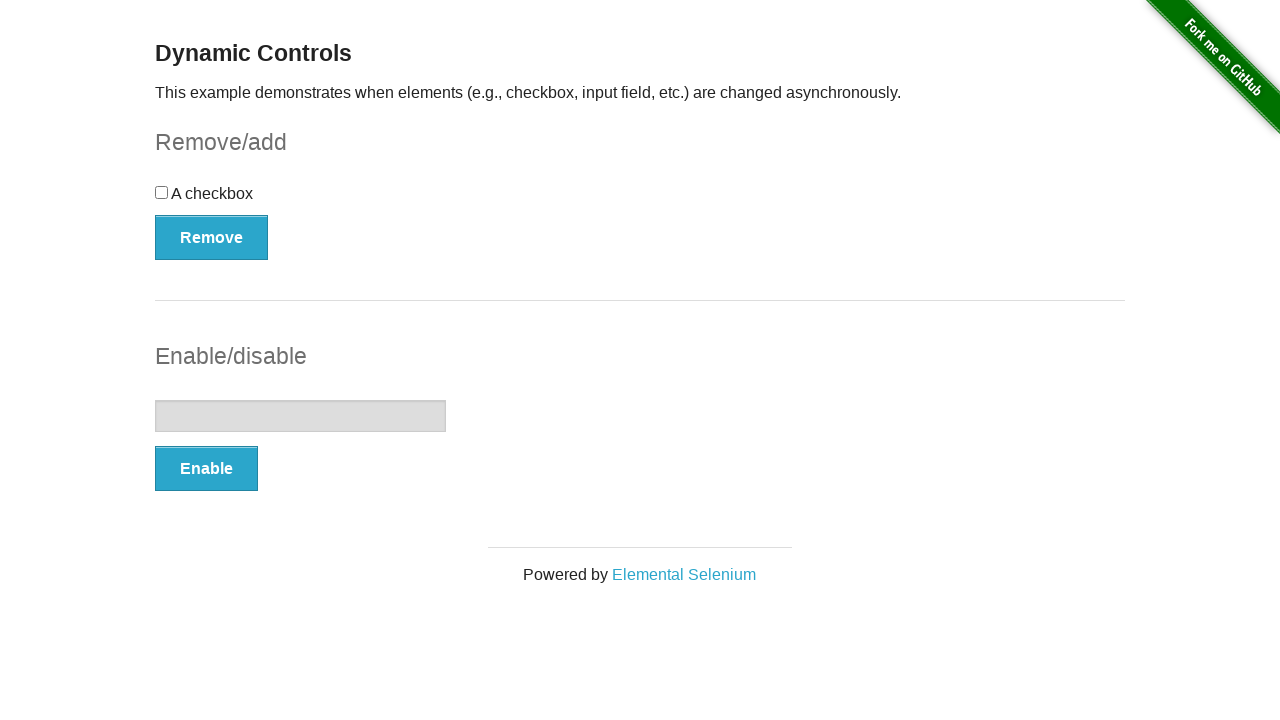

Clicked the Remove button at (212, 237) on xpath=//*[.='Remove']
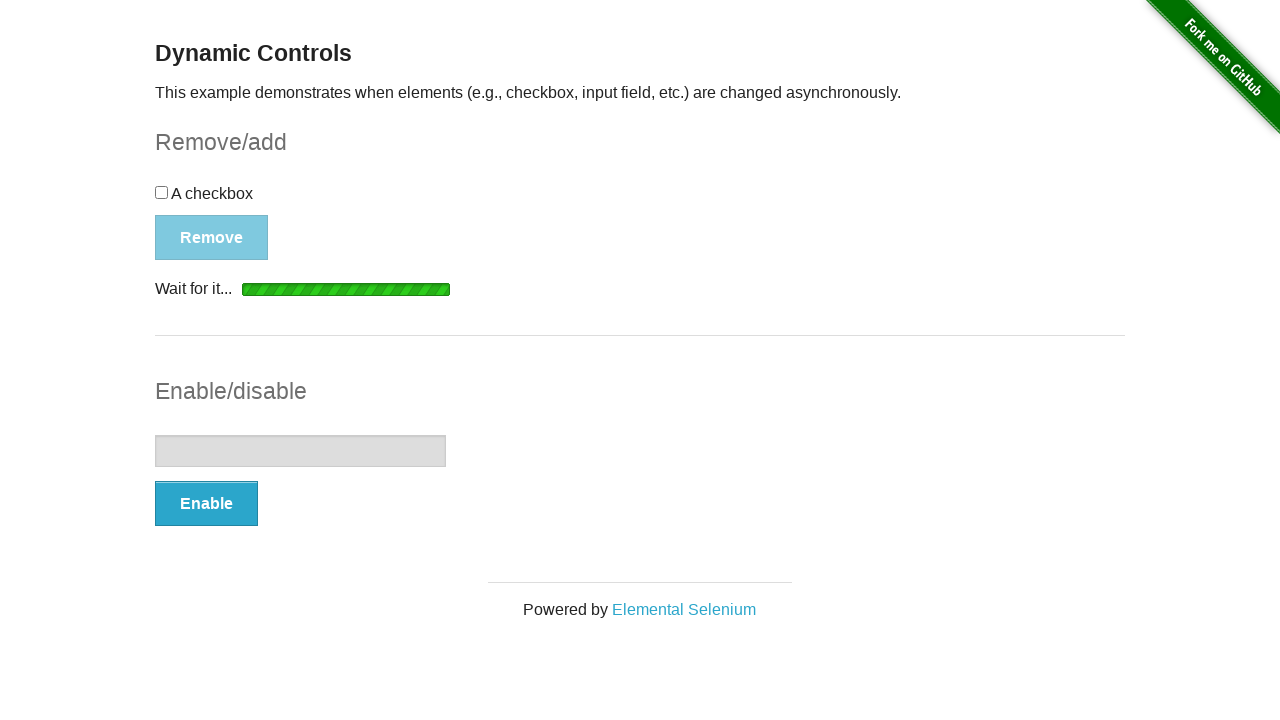

Add button appeared and is visible
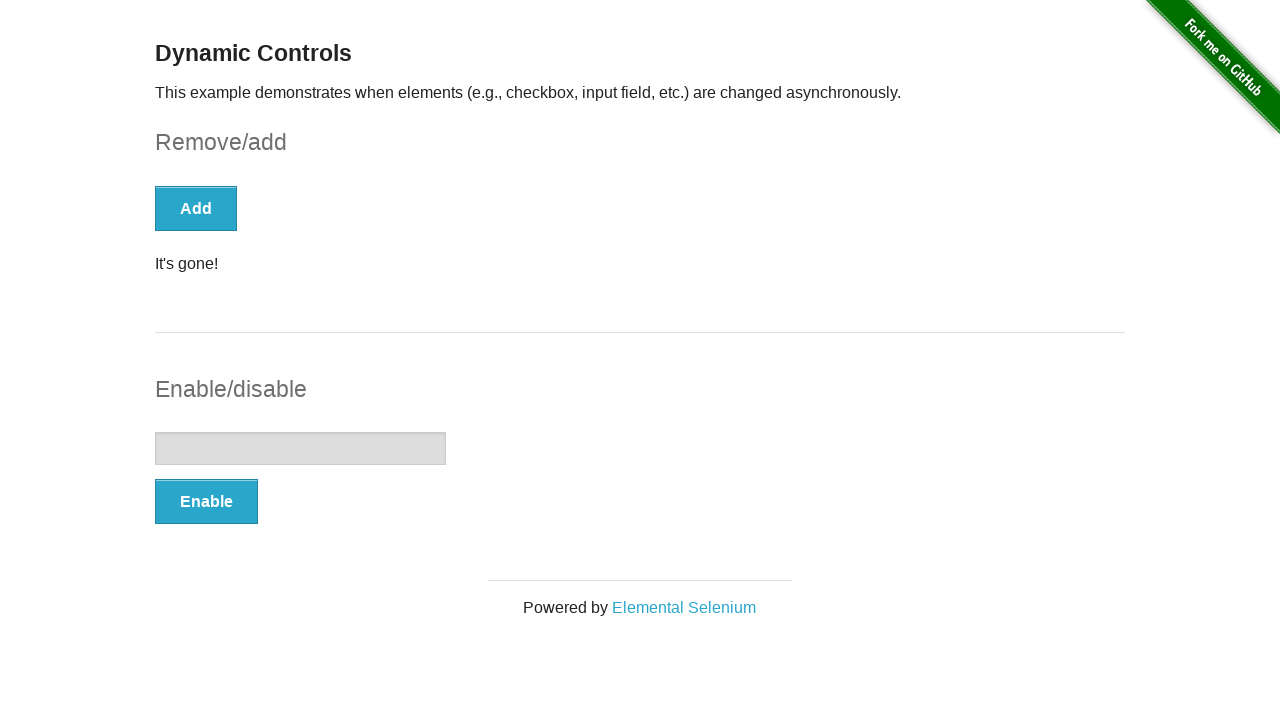

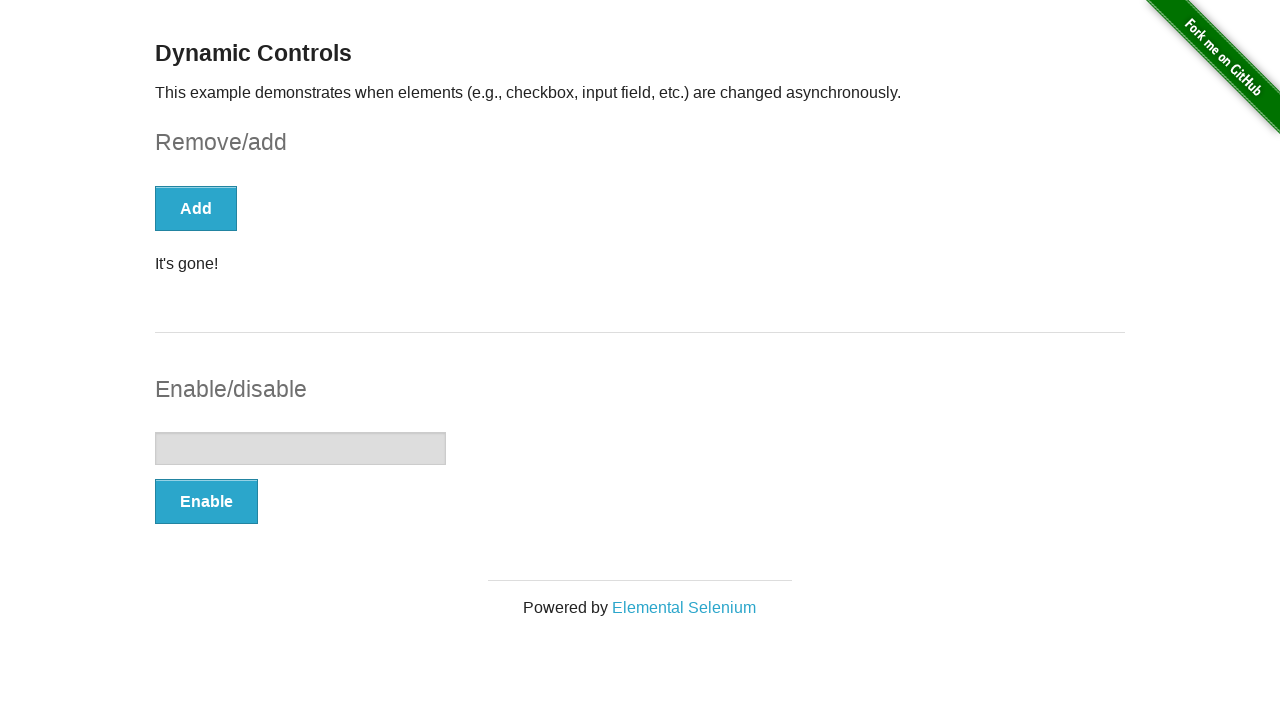